Tests that the footer is visible on the contacts page and checks for presence of email and phone contact links in the footer

Starting URL: https://only.digital/contacts/

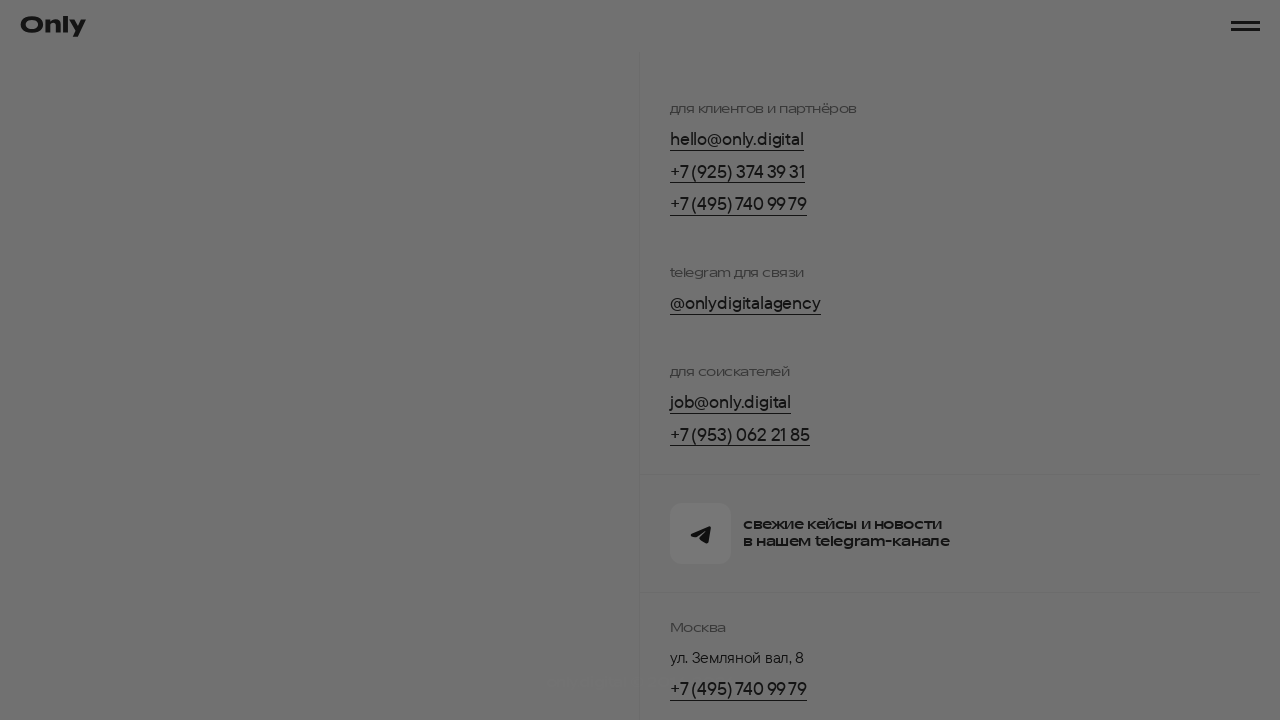

Scrolled to bottom of page to trigger lazy-loaded footer
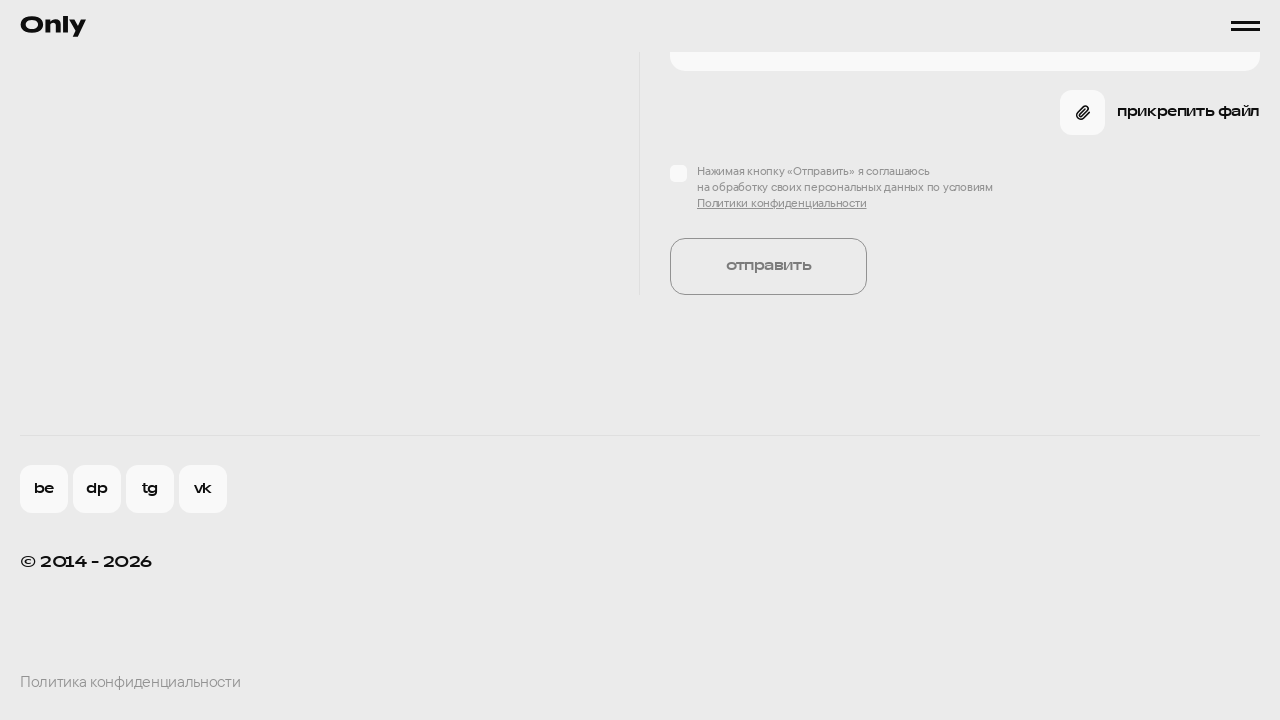

Footer element became visible
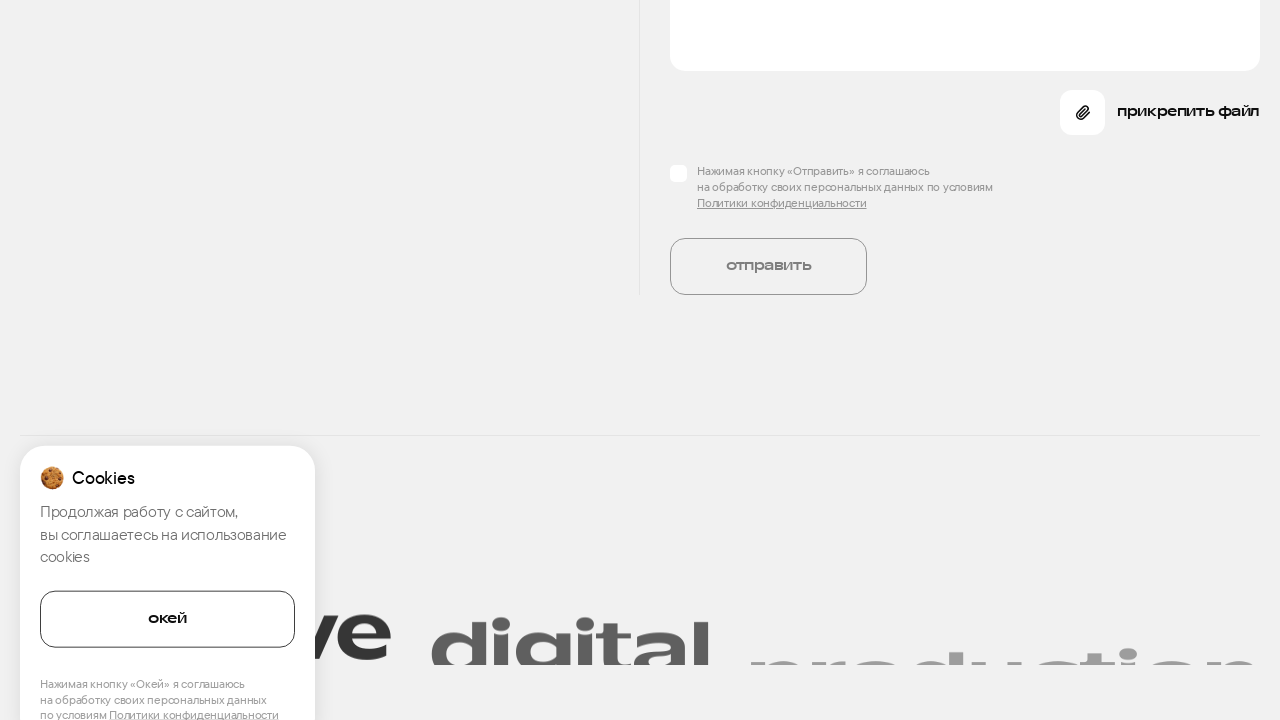

Located footer element
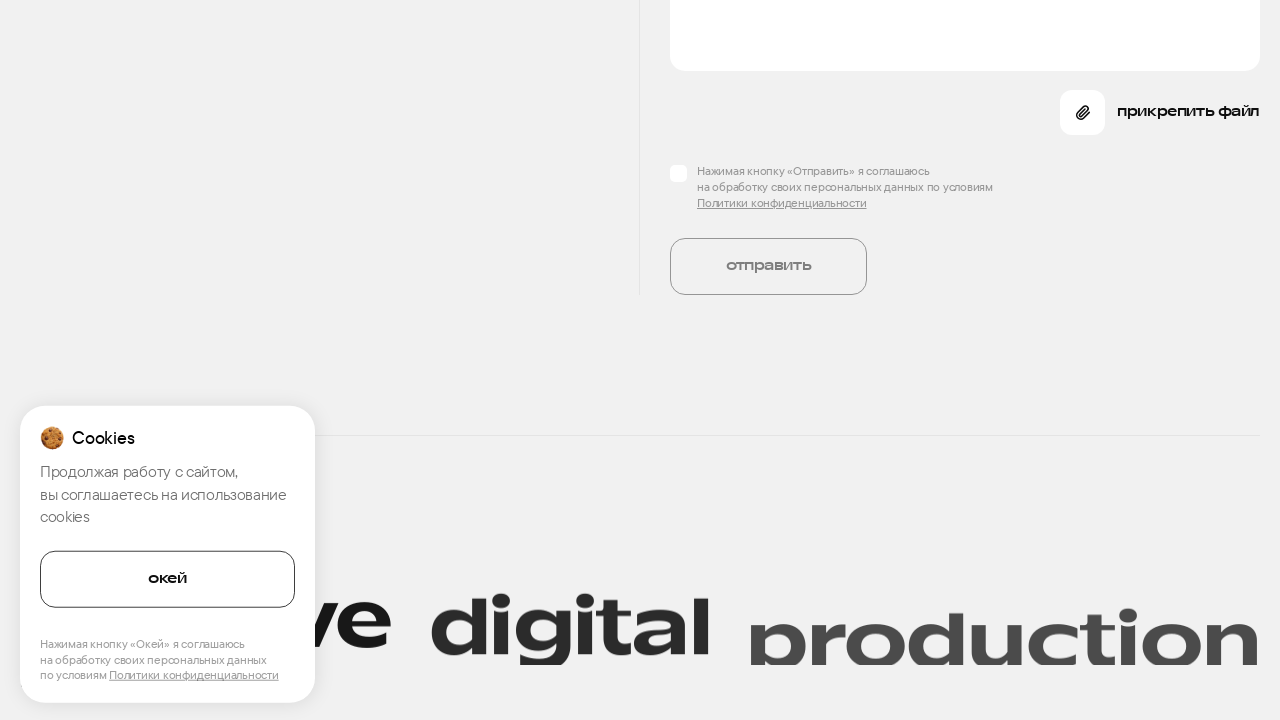

Verified footer is visible on contacts page
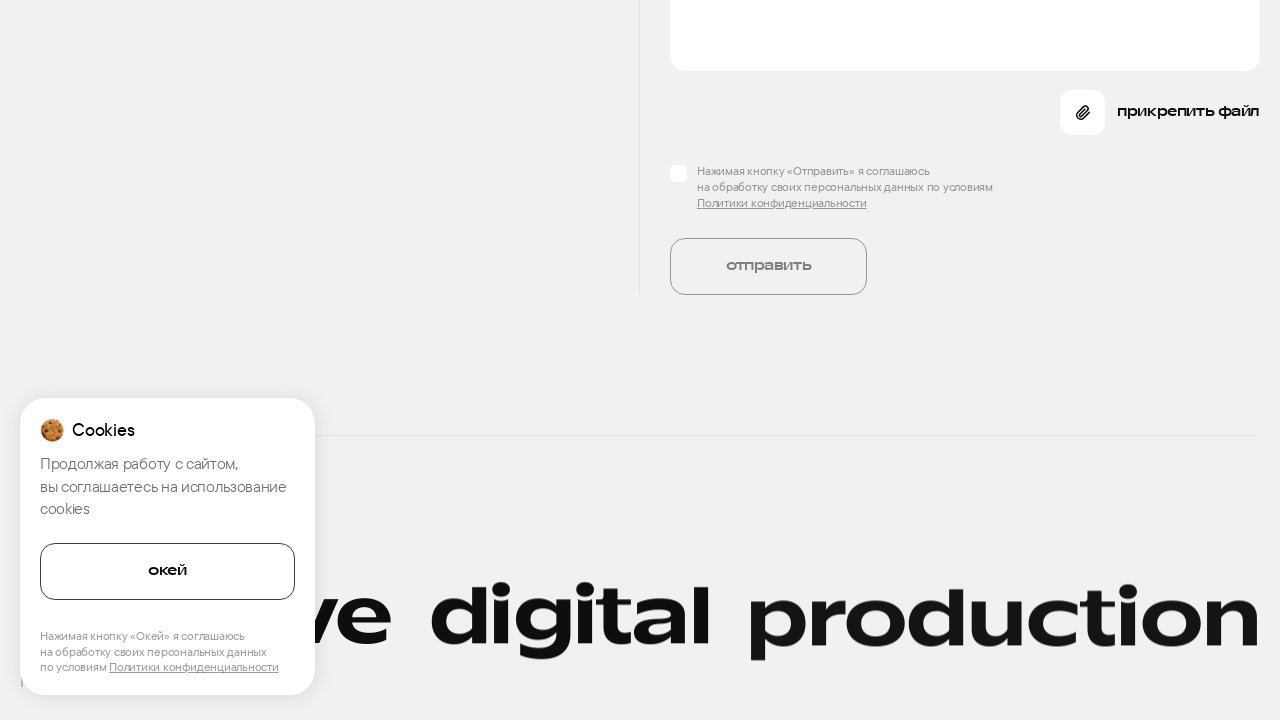

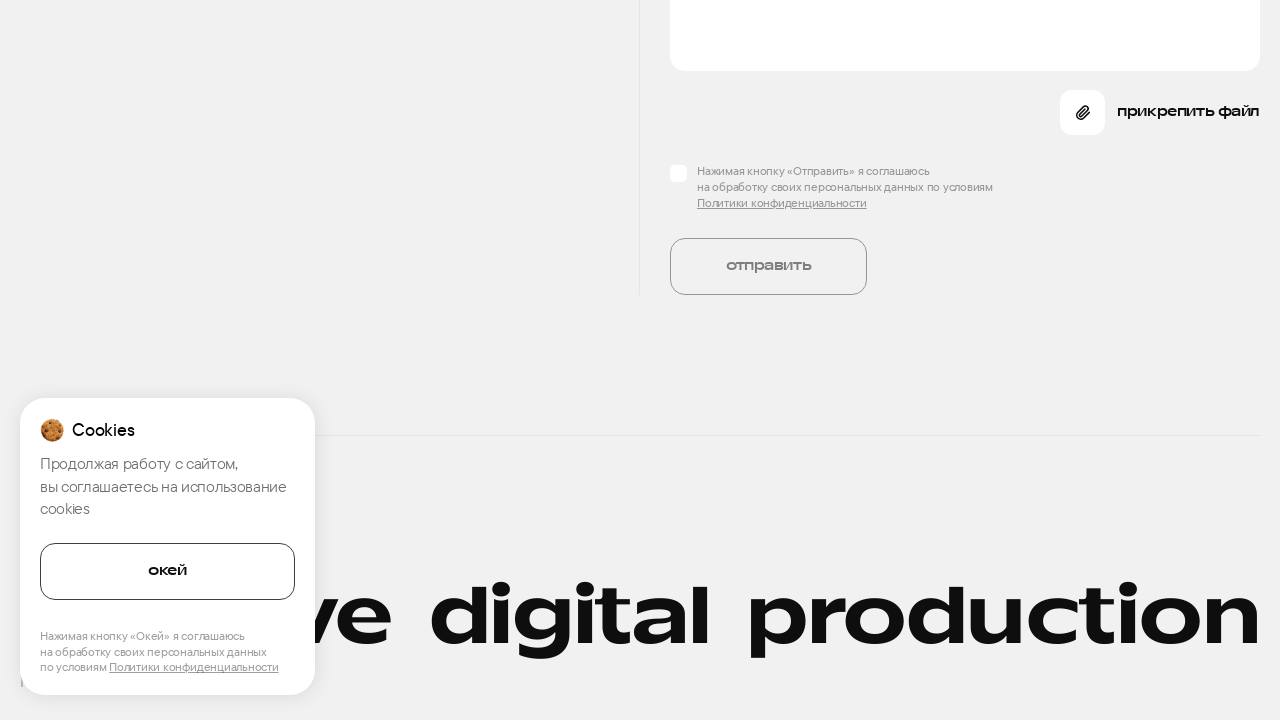